Tests interacting with a jQuery UI slider by clicking and dragging the slider handle on the demo page

Starting URL: https://jqueryui.com/slider/

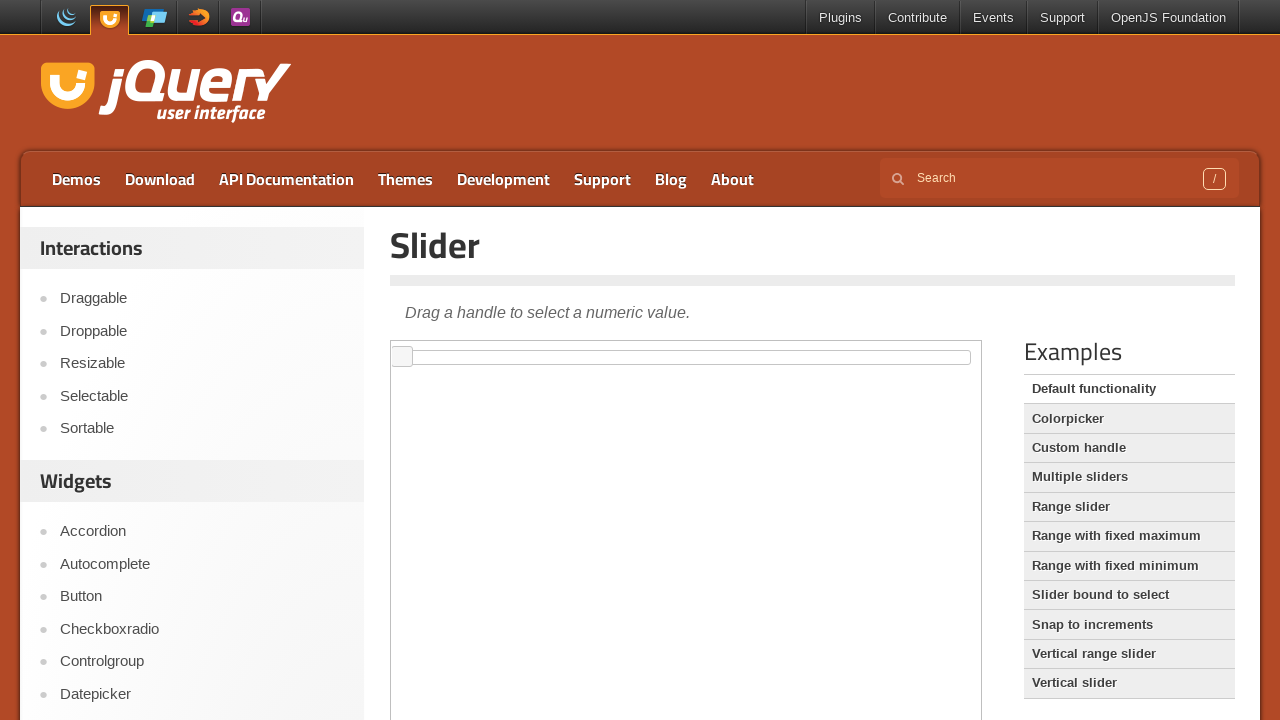

Located the demo iframe containing the slider
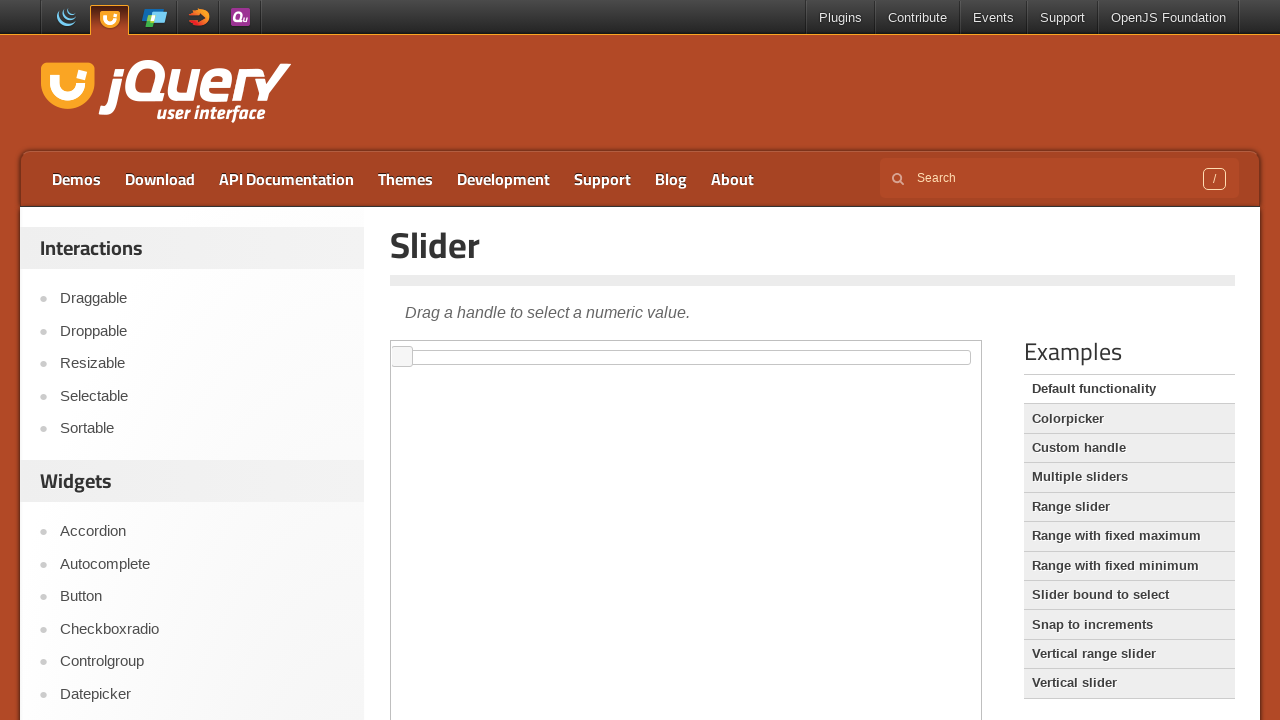

Waited for slider element to be visible
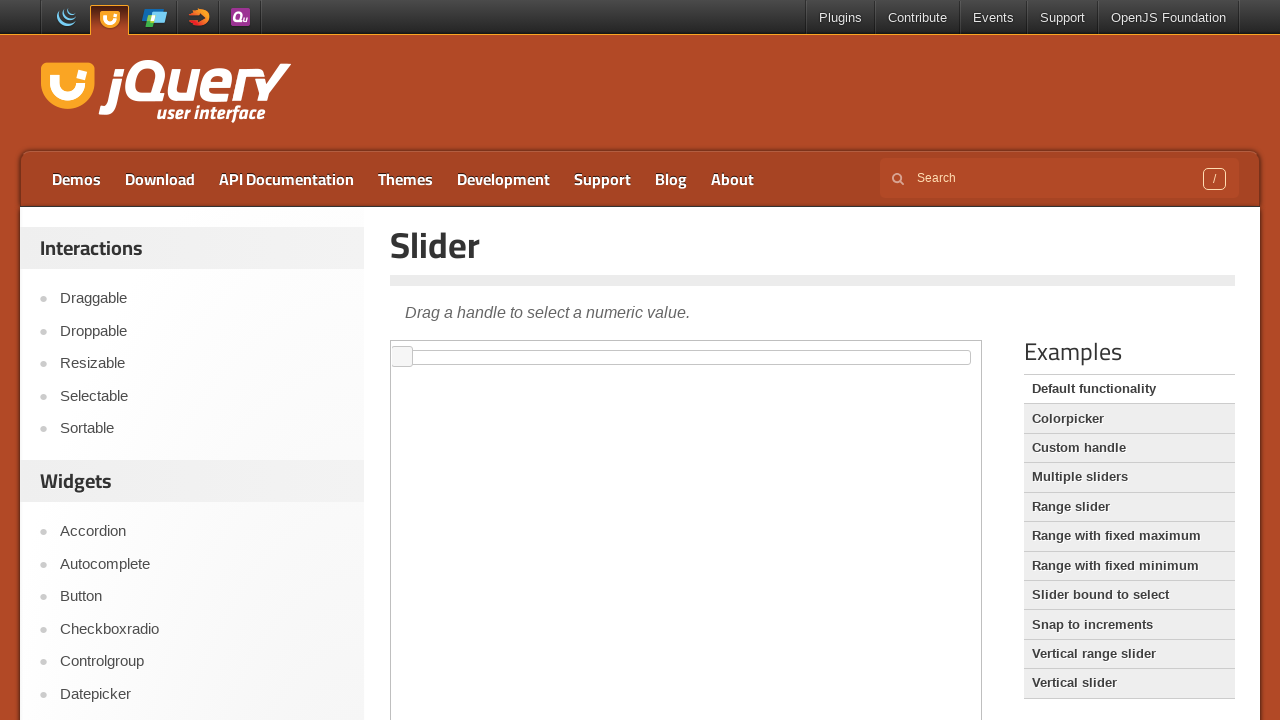

Located the slider handle element
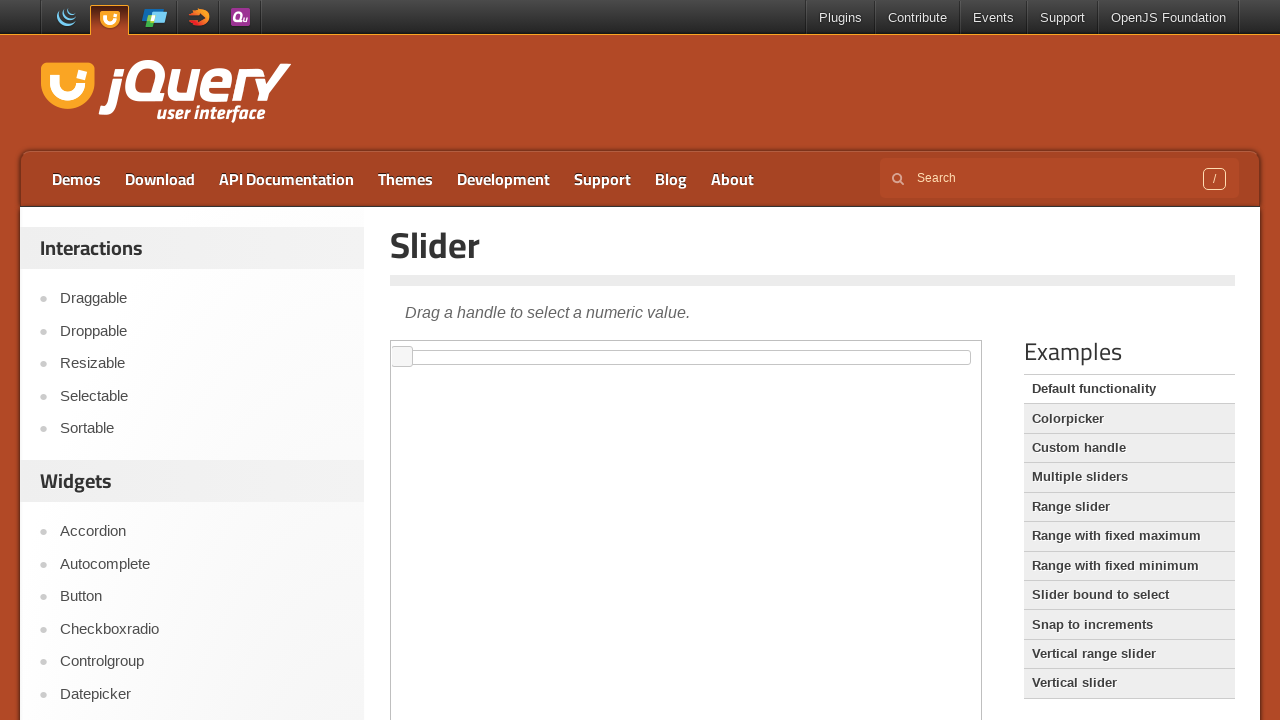

Dragged slider handle to position x=200 to interact with jQuery UI slider at (601, 351)
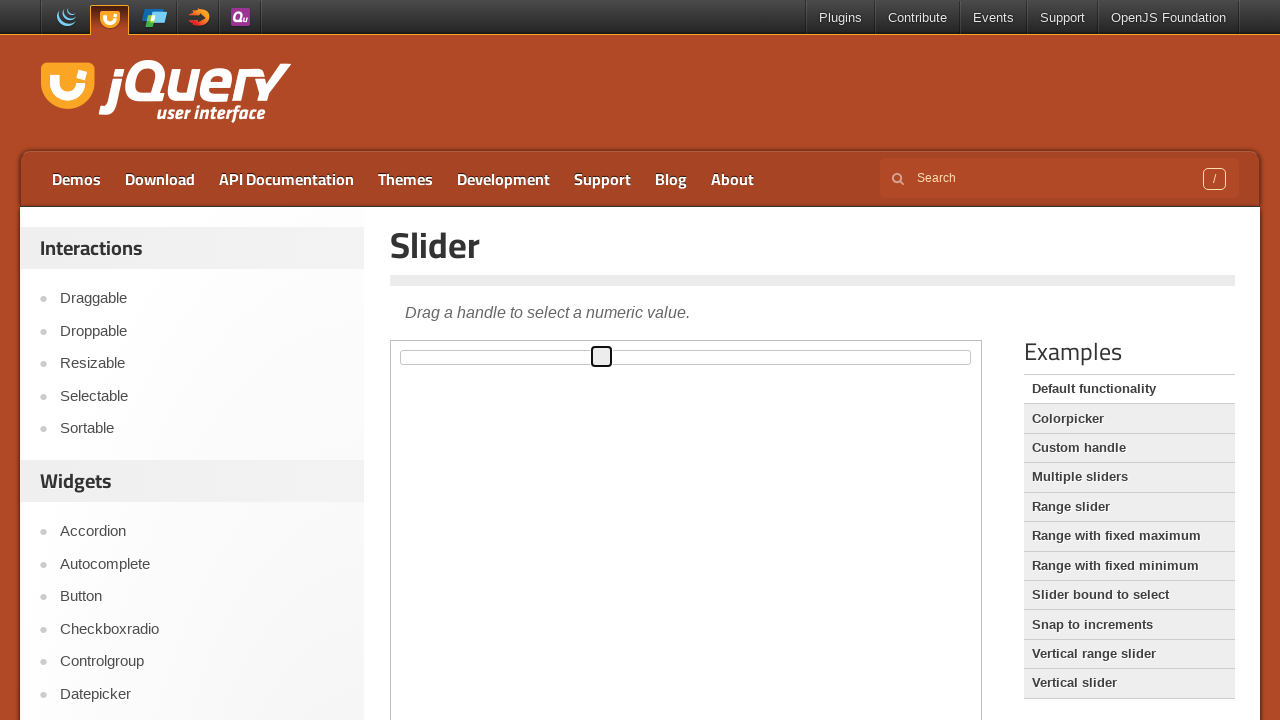

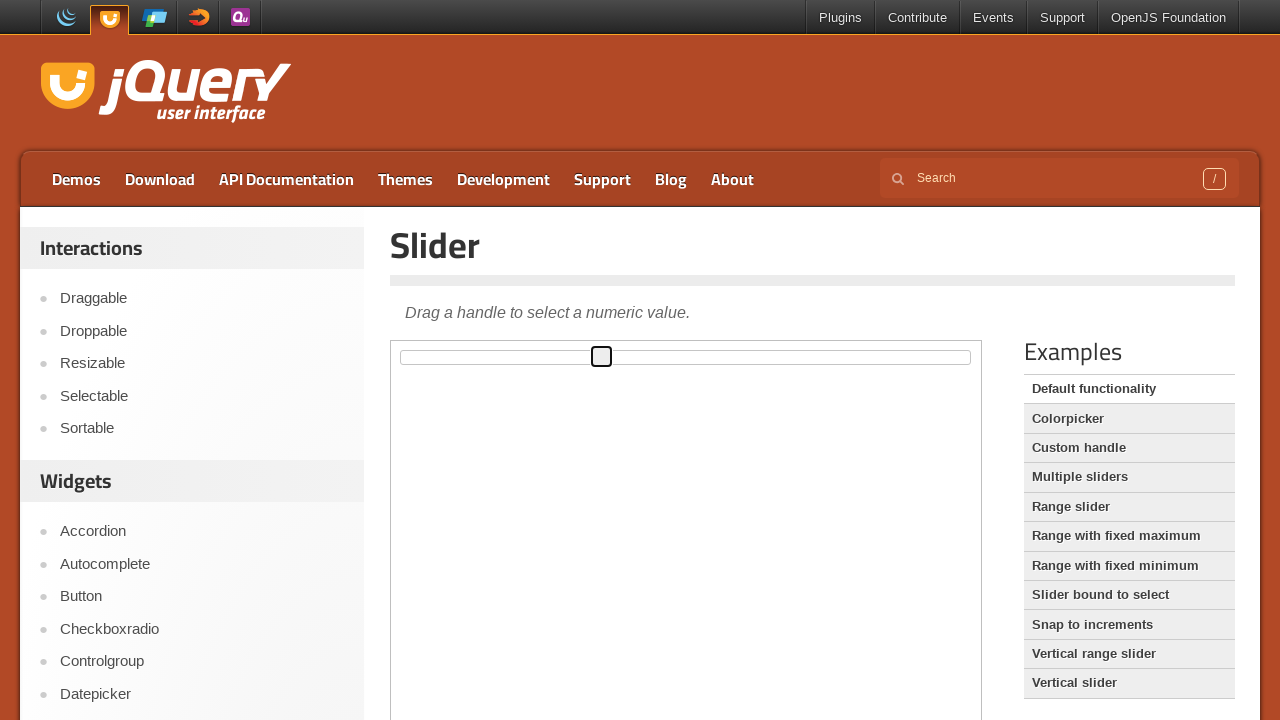